Searches for Brocolli, adds it to cart, and proceeds to checkout

Starting URL: https://rahulshettyacademy.com/seleniumPractise/#/

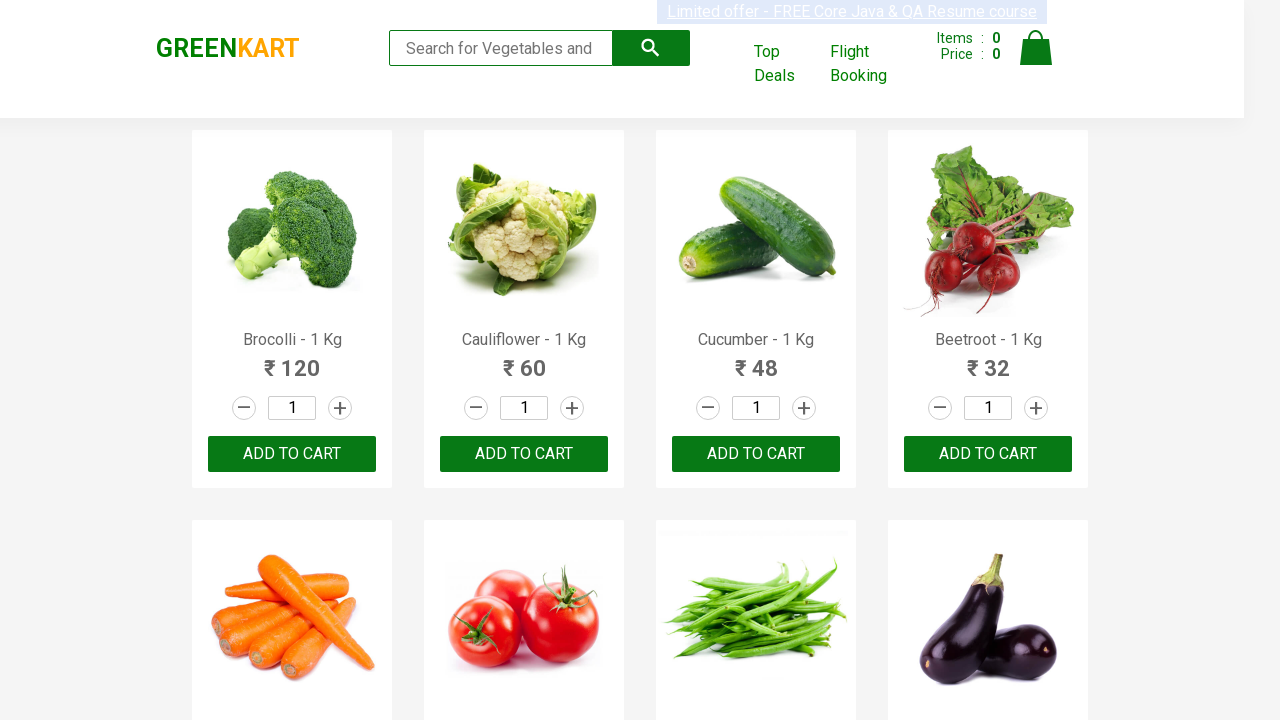

Filled search box with 'Brocolli' on .search-keyword
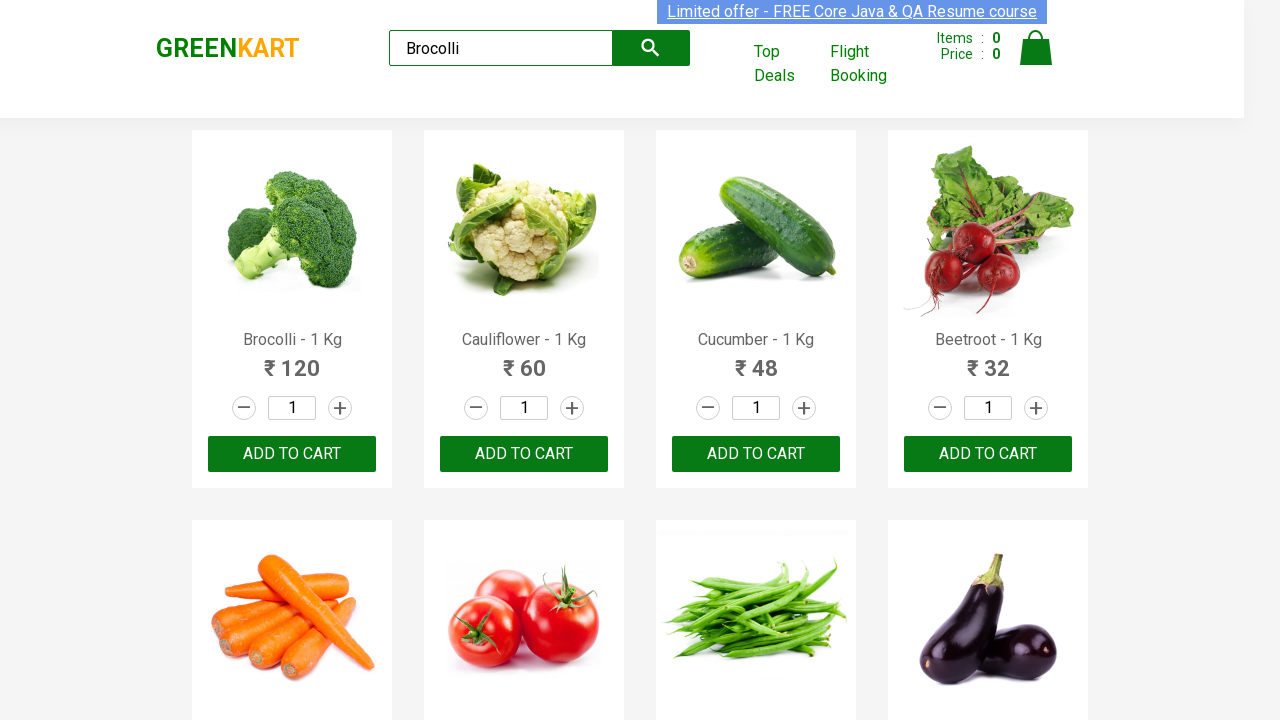

Waited 2 seconds for search results to load
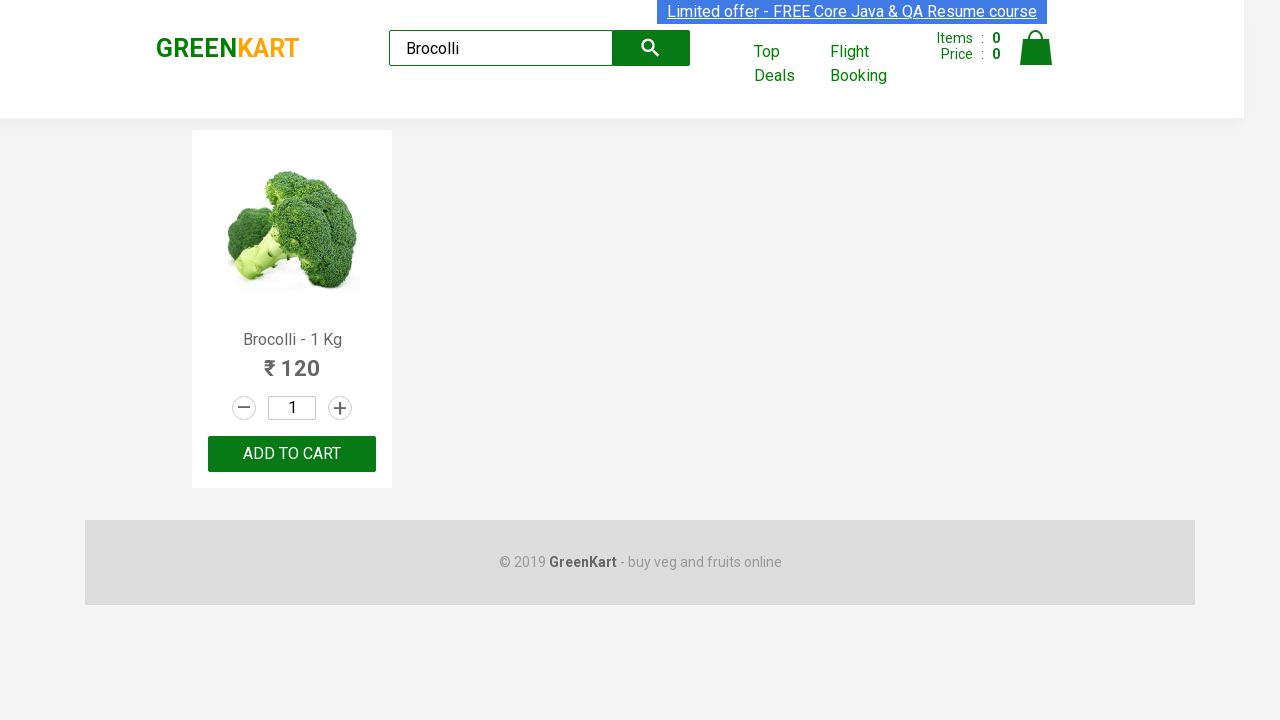

Clicked ADD TO CART button for first product (Brocolli) at (292, 454) on .products .product >> nth=0 >> internal:text="ADD TO CART"i
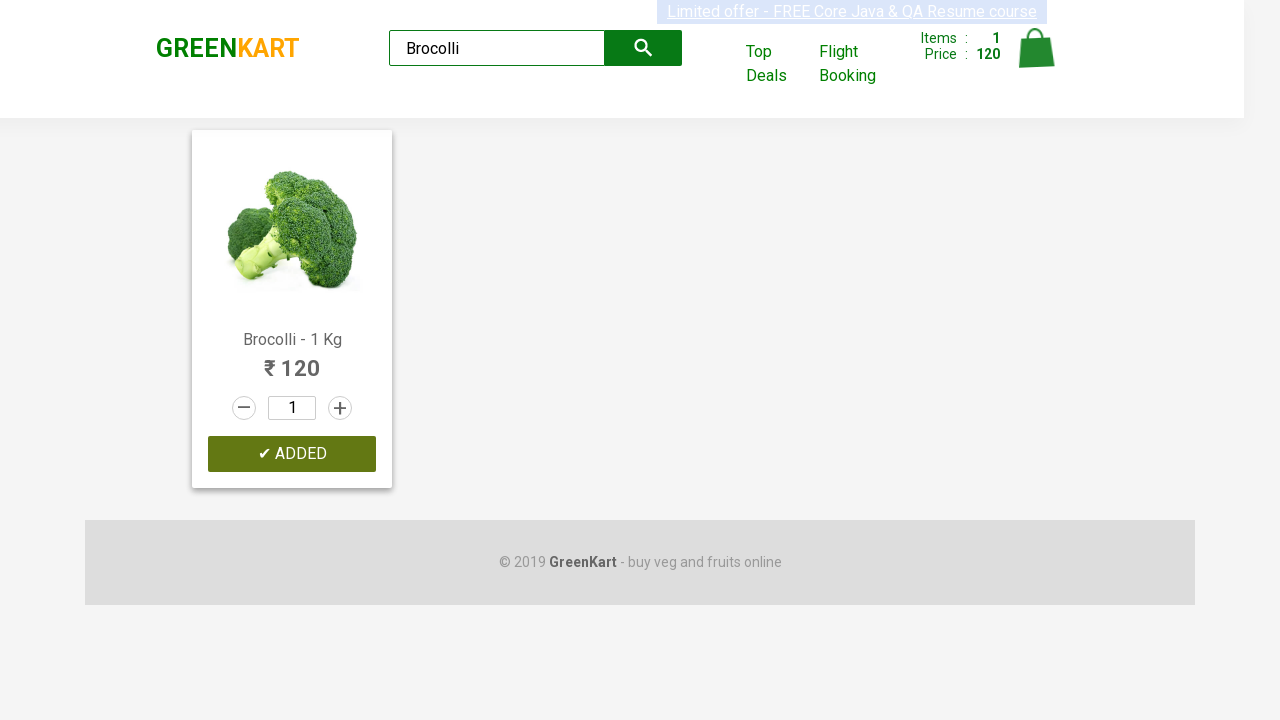

Clicked cart icon to view cart at (1036, 48) on .cart-icon > img
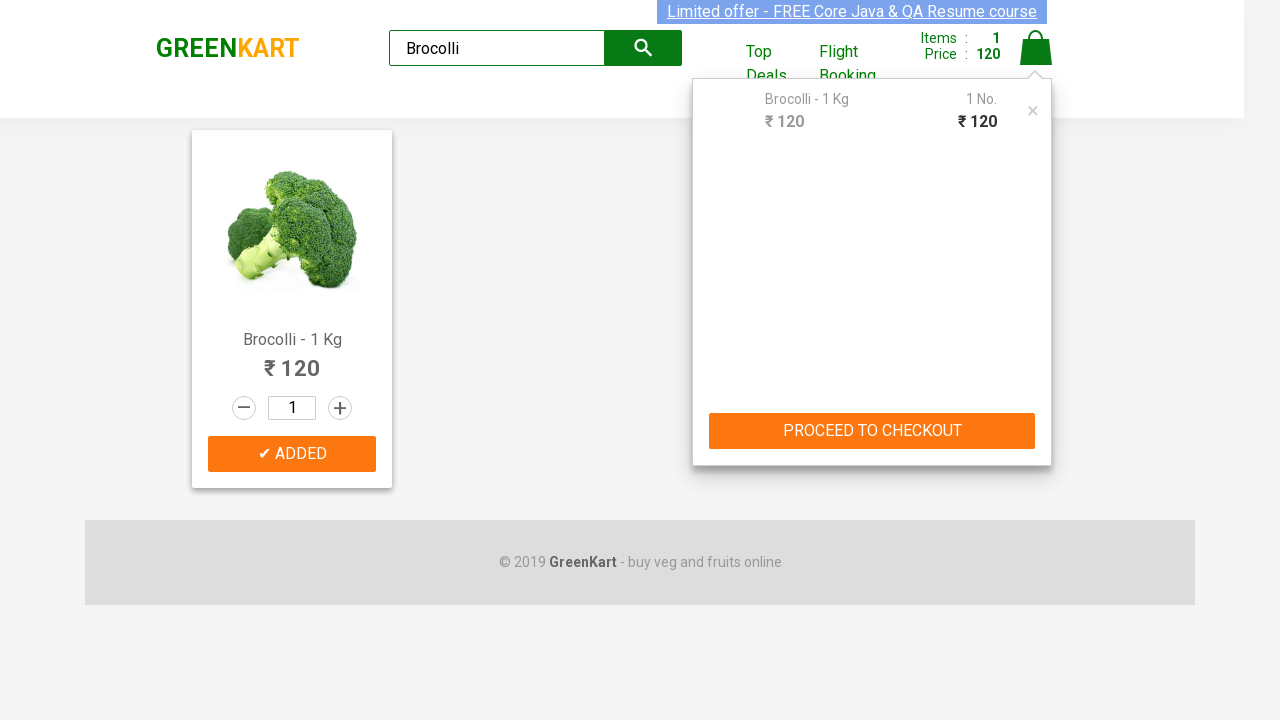

Clicked proceed to checkout button at (872, 431) on .cart-preview > .action-block > button
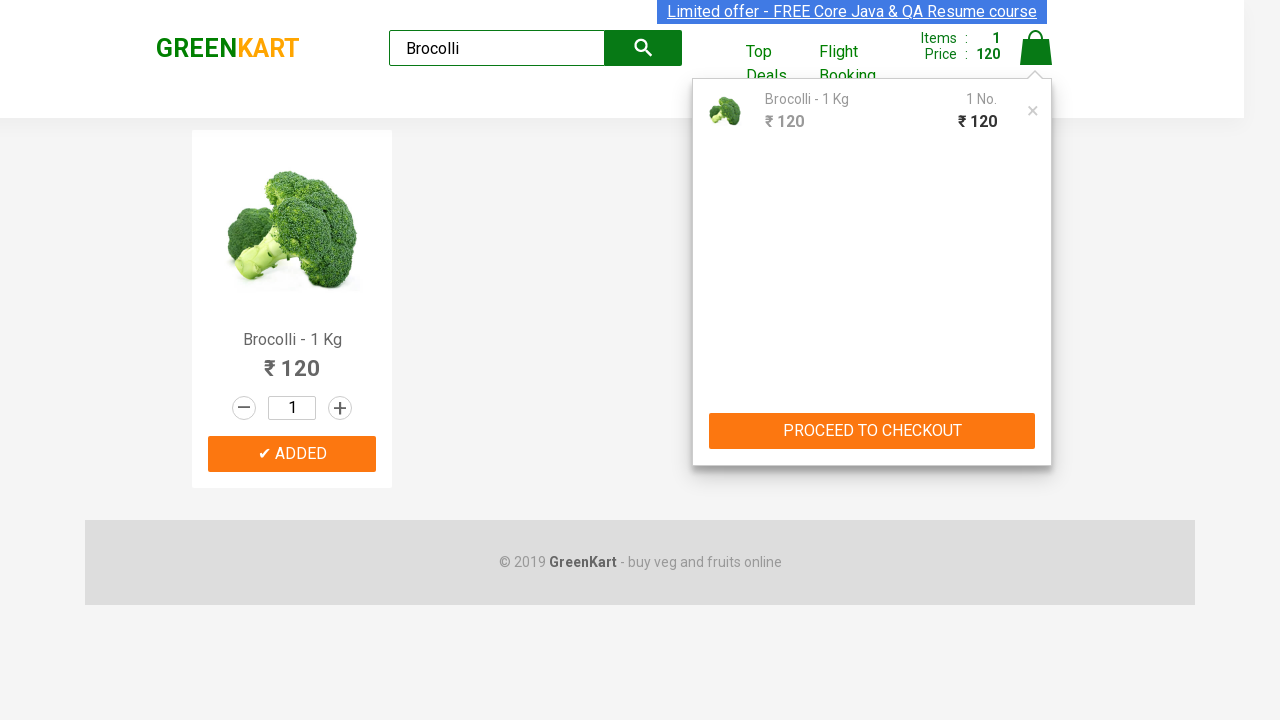

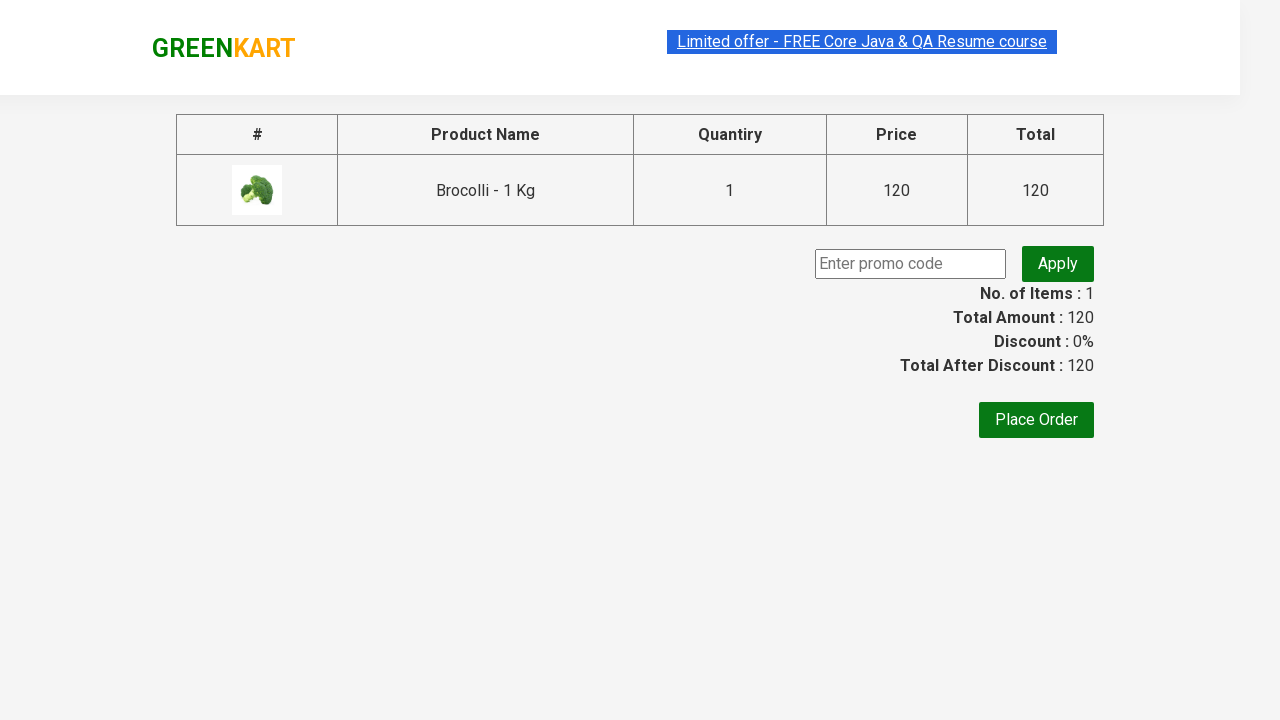